Tests clicking a prompt button and entering text in the prompt dialog

Starting URL: https://demoqa.com/alerts

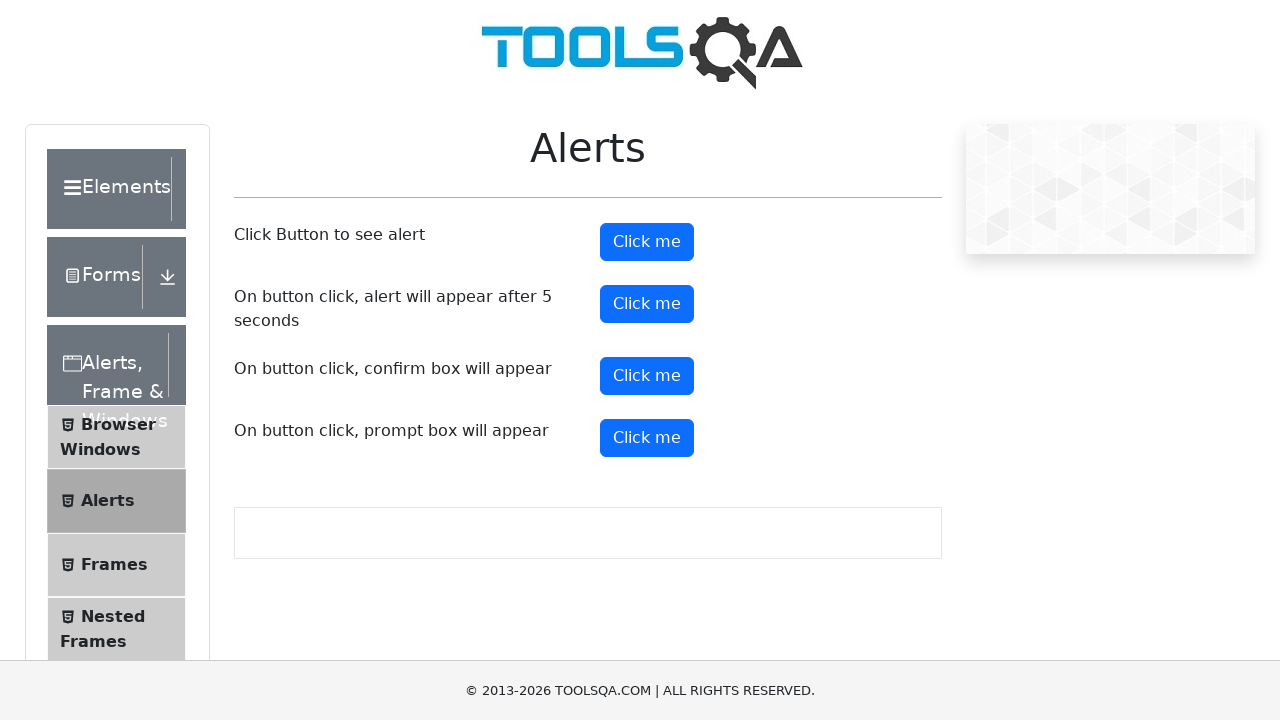

Set up dialog handler to accept prompt with text 'Daniel Farias'
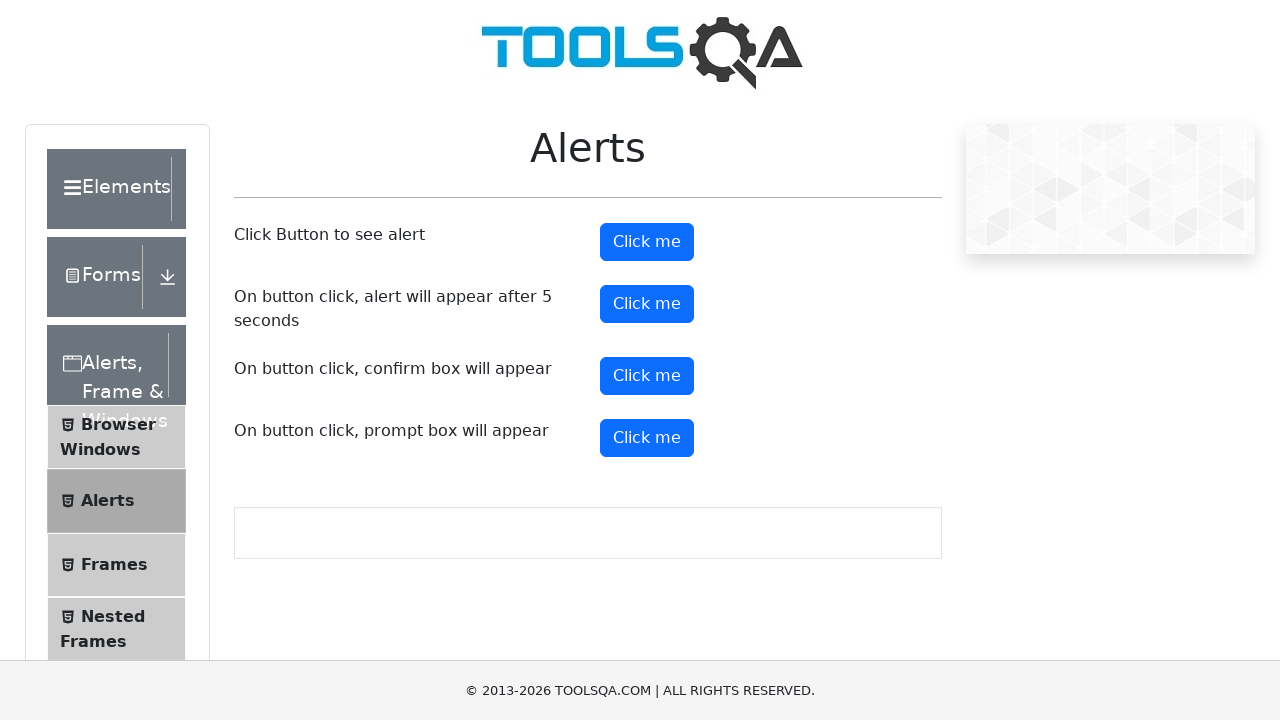

Clicked the prompt button to trigger dialog at (647, 438) on #promtButton
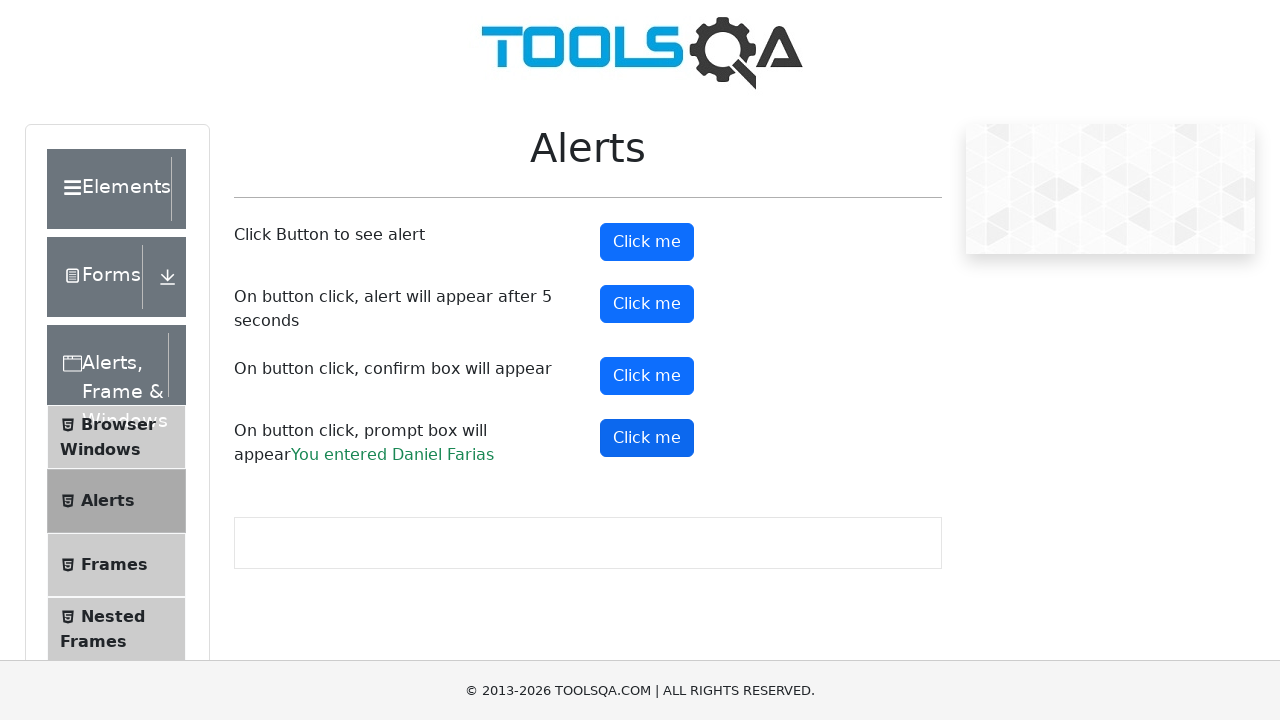

Prompt result element appeared after accepting dialog
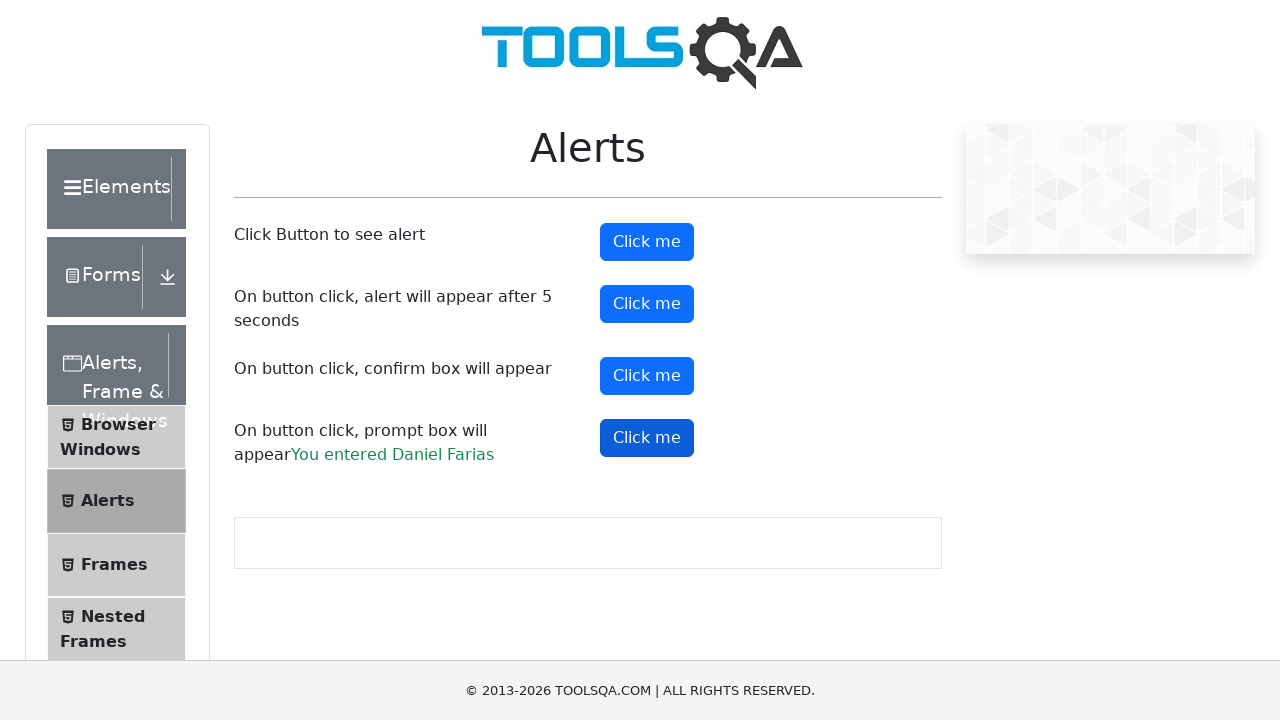

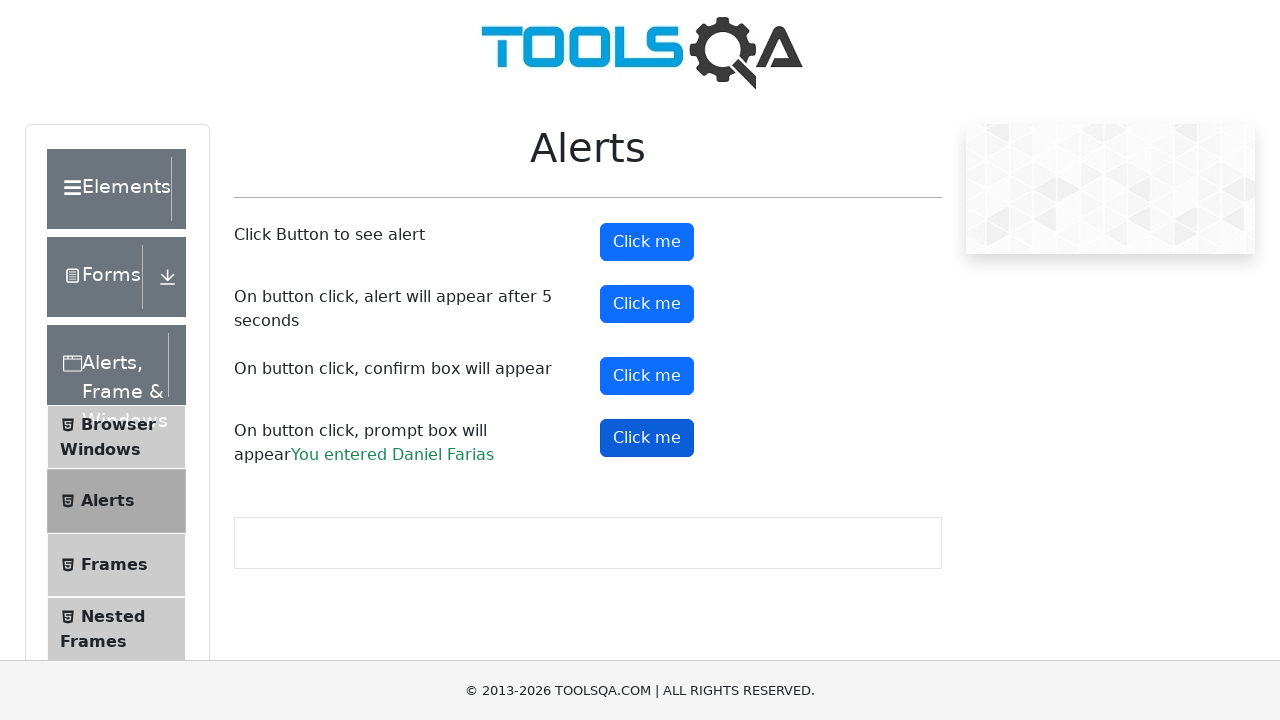